Tests the add/remove elements functionality by clicking the add element link, adding an element, then clicking the delete button

Starting URL: https://the-internet.herokuapp.com/

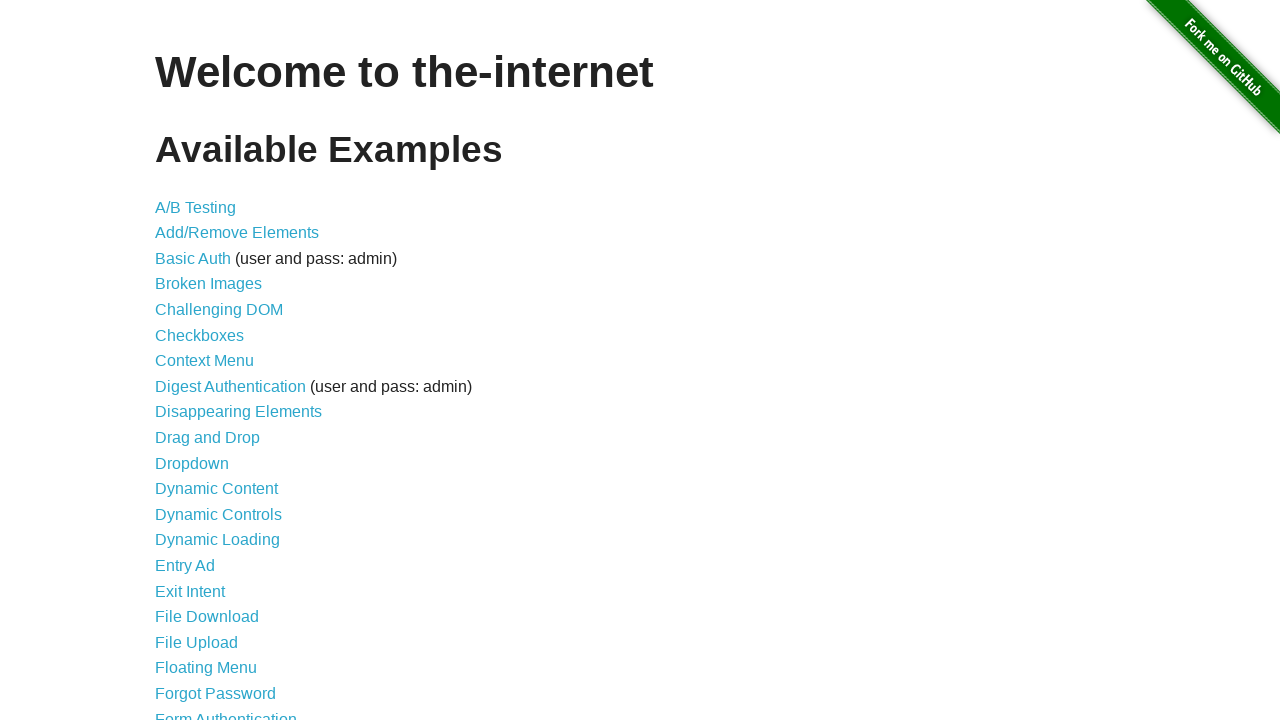

Clicked on Add/Remove Elements link at (237, 233) on a[href='/add_remove_elements/']
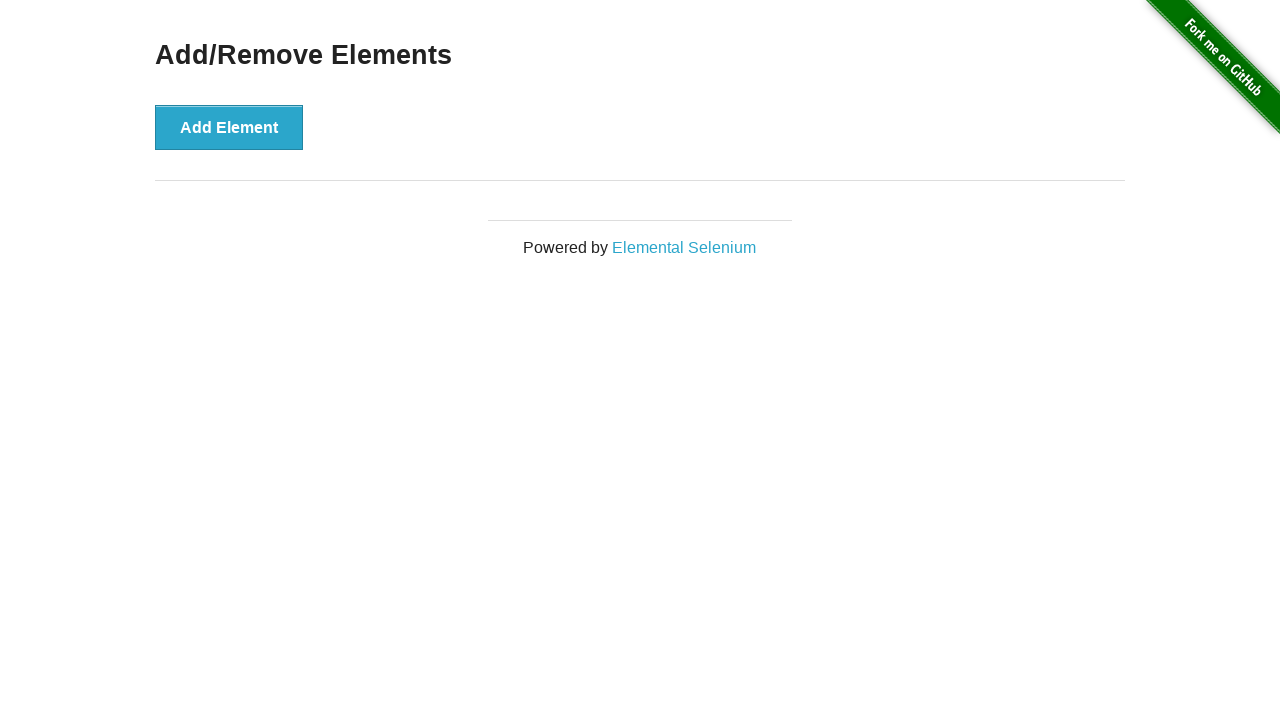

Clicked Add Element button at (229, 127) on #content div button
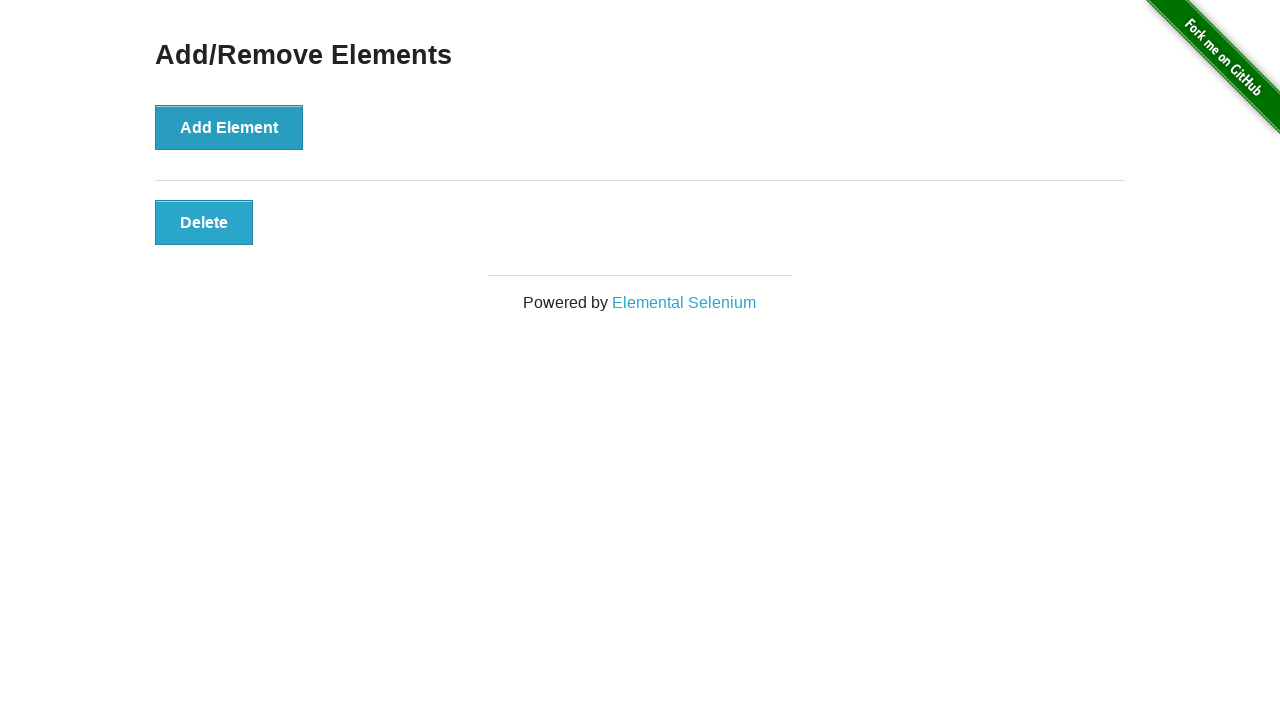

Waited for delete button to appear
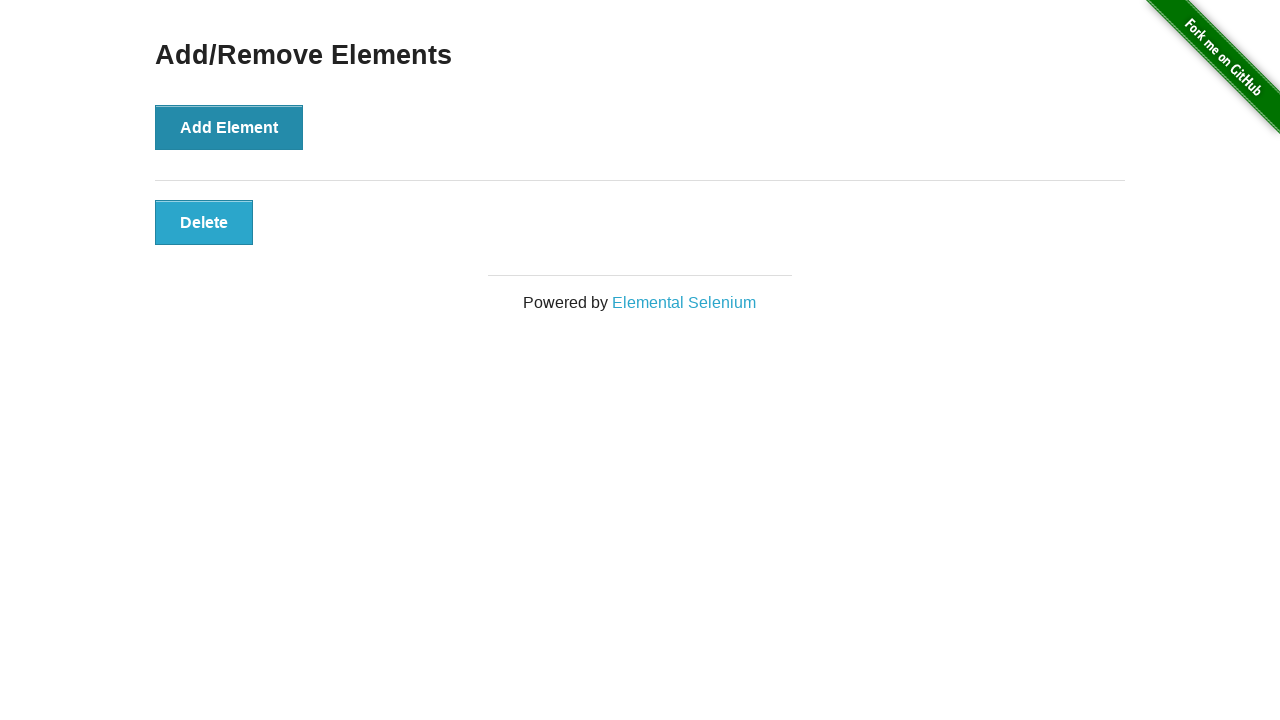

Clicked delete button to remove element at (204, 222) on #elements button
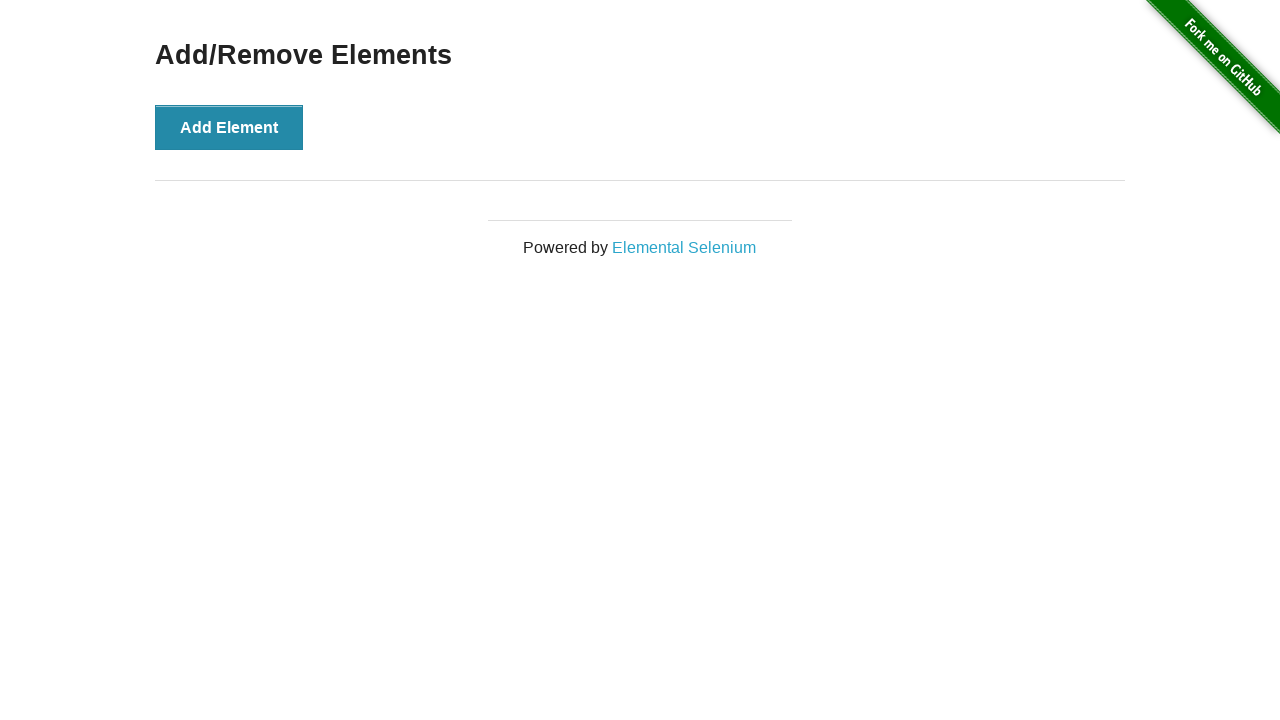

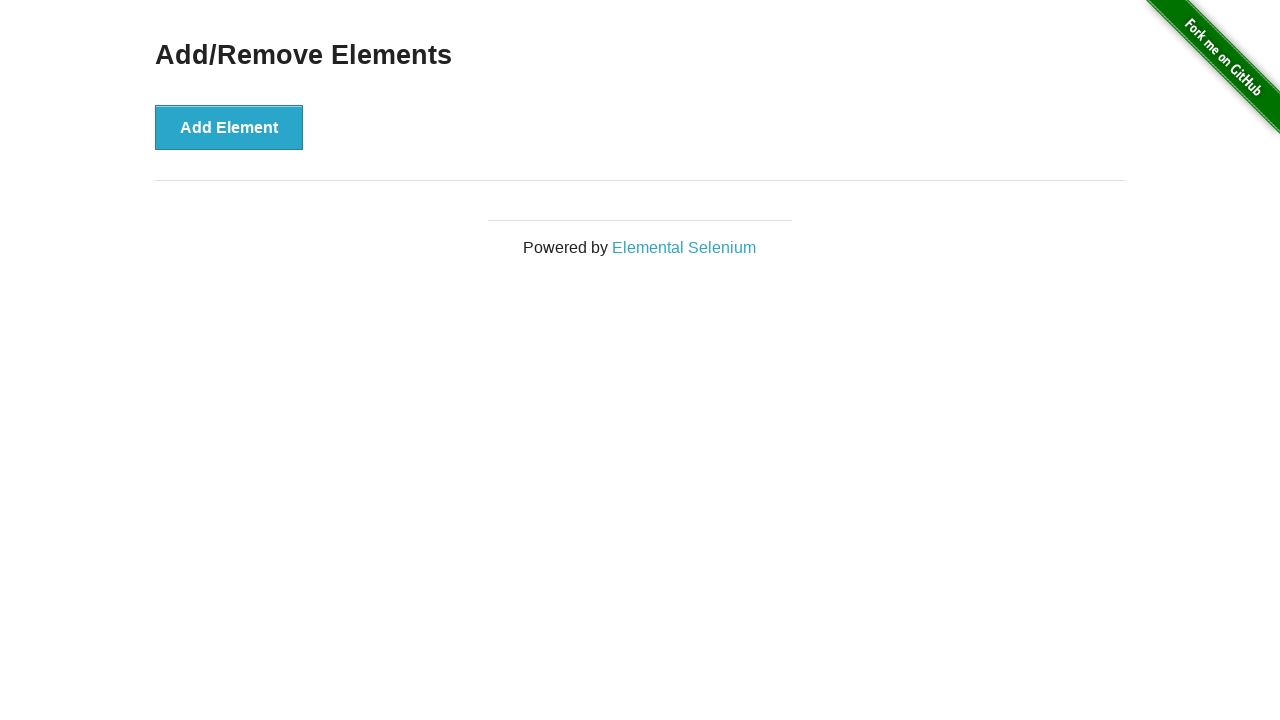